Interacts with the QWOP game by clicking to initialize, pressing spacebar to restart, and pressing 'o' keys to lean forward

Starting URL: http://www.foddy.net/Athletics.html

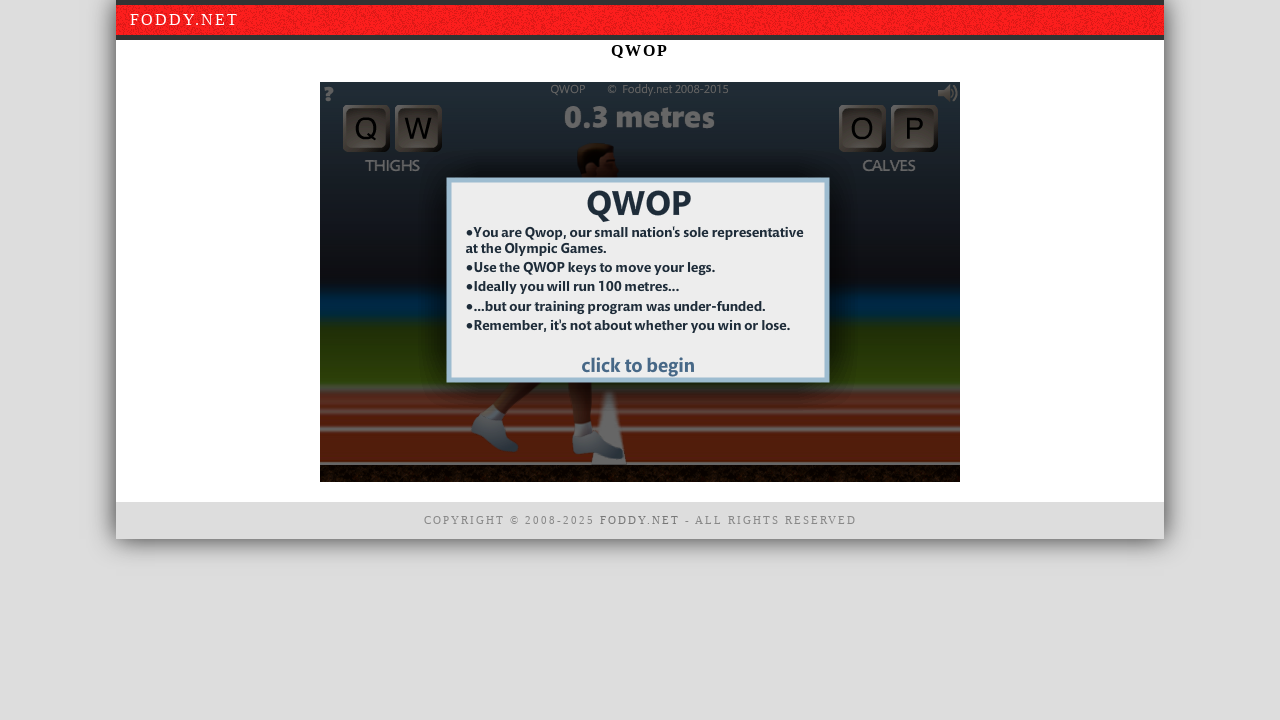

Game canvas loaded and element #window1 found
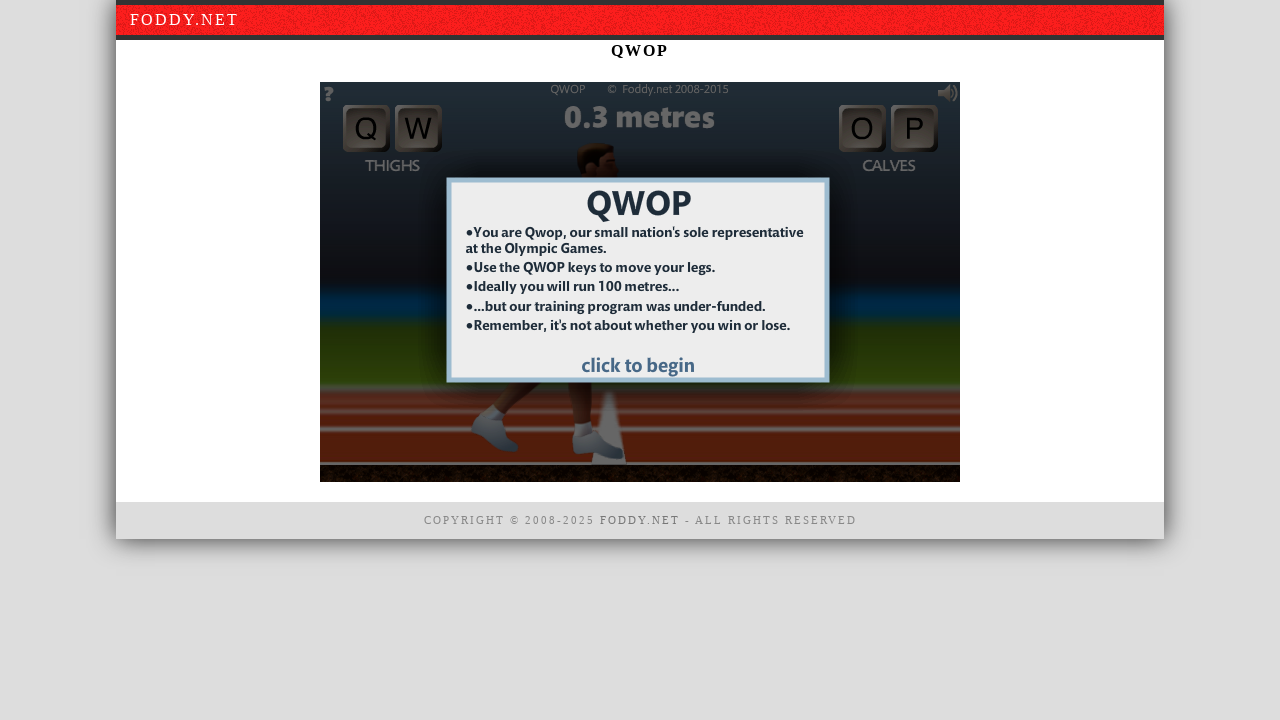

Clicked on game canvas to initialize QWOP game
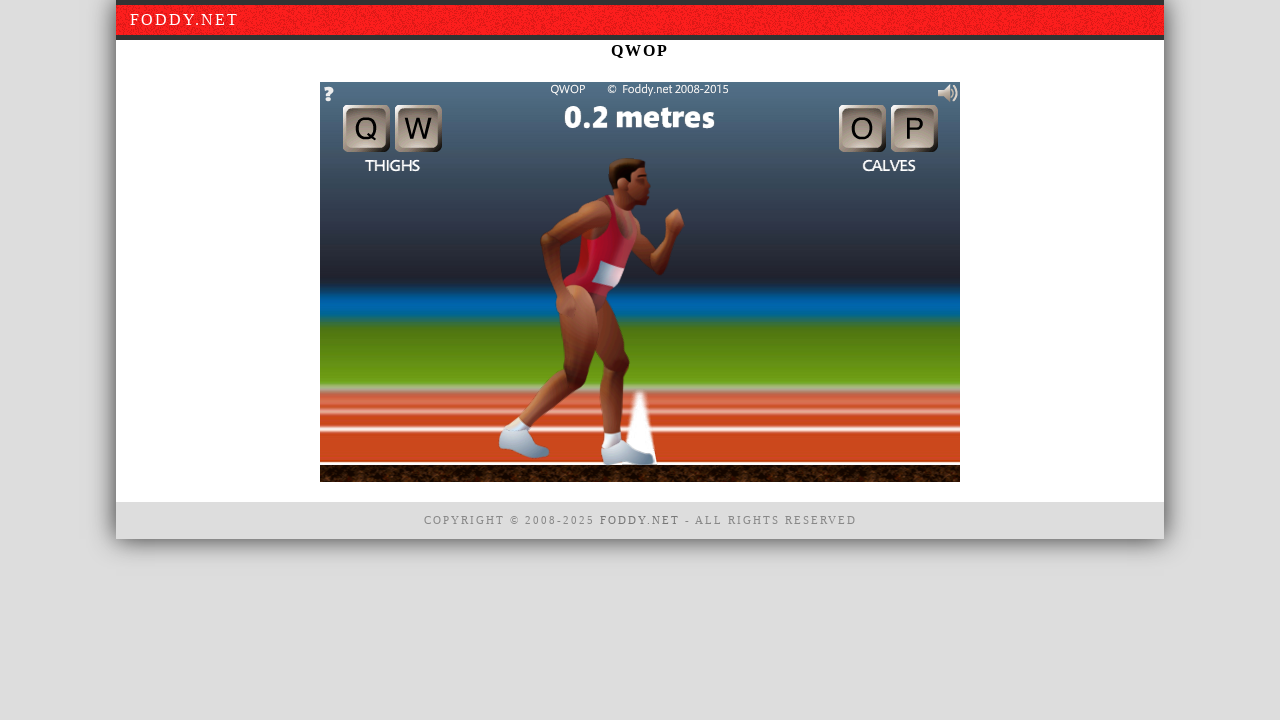

Pressed spacebar to restart game
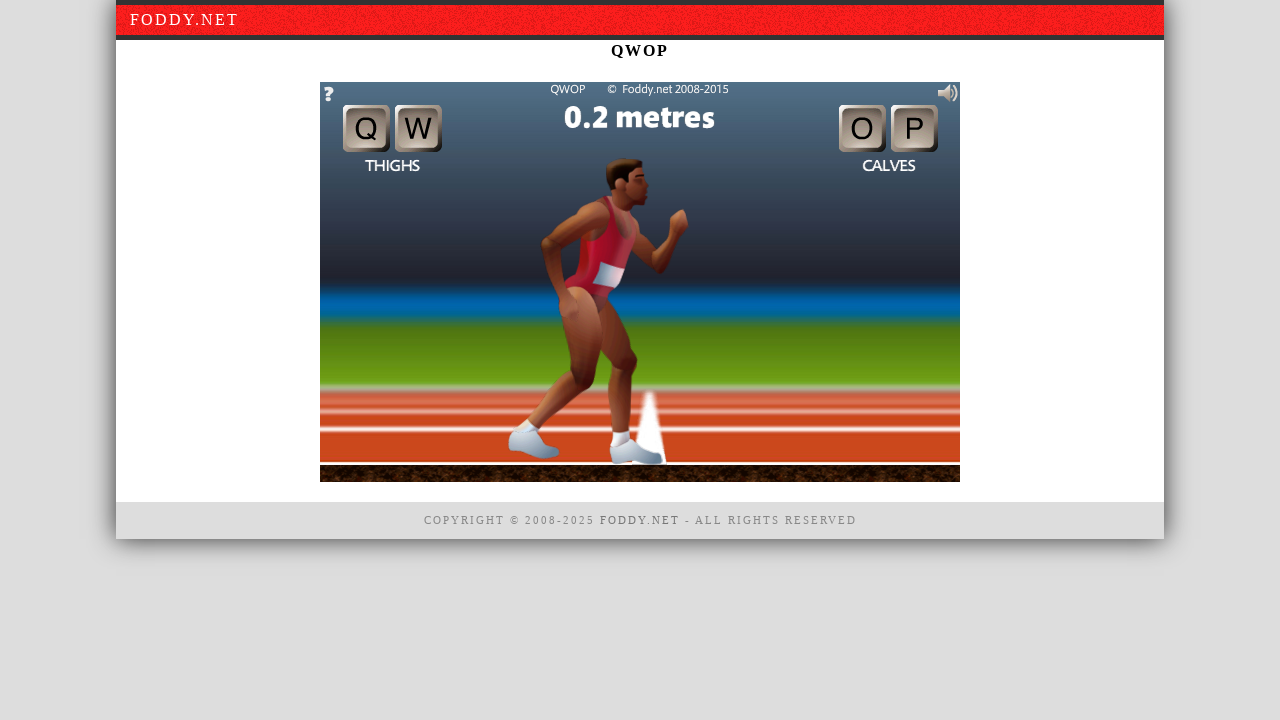

Pressed 'o' key to lean forward
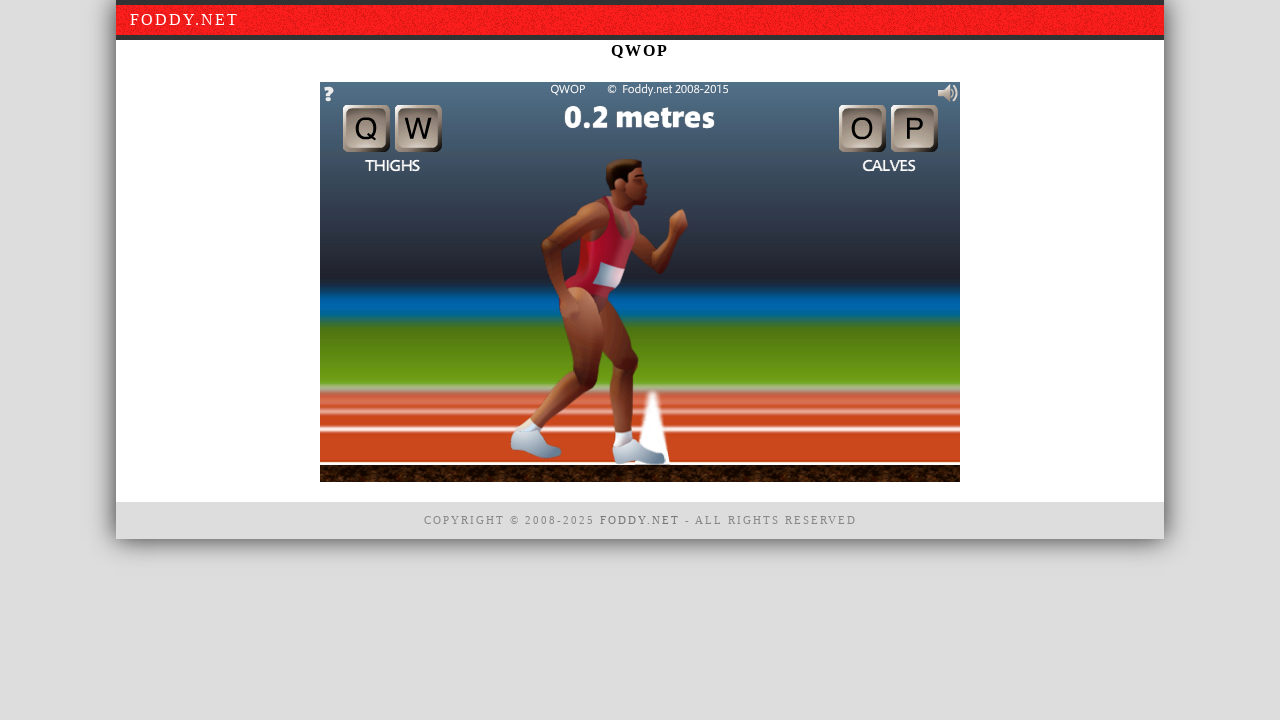

Pressed 'o' key to lean forward
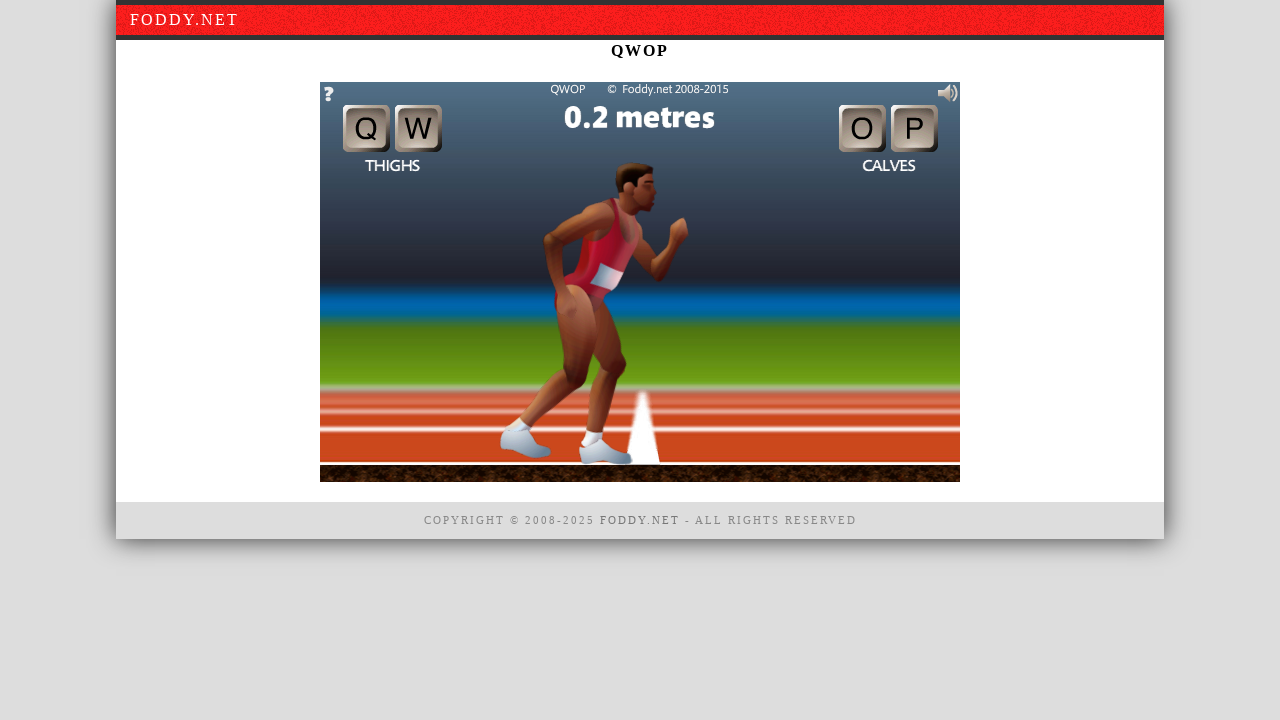

Pressed 'o' key to lean forward
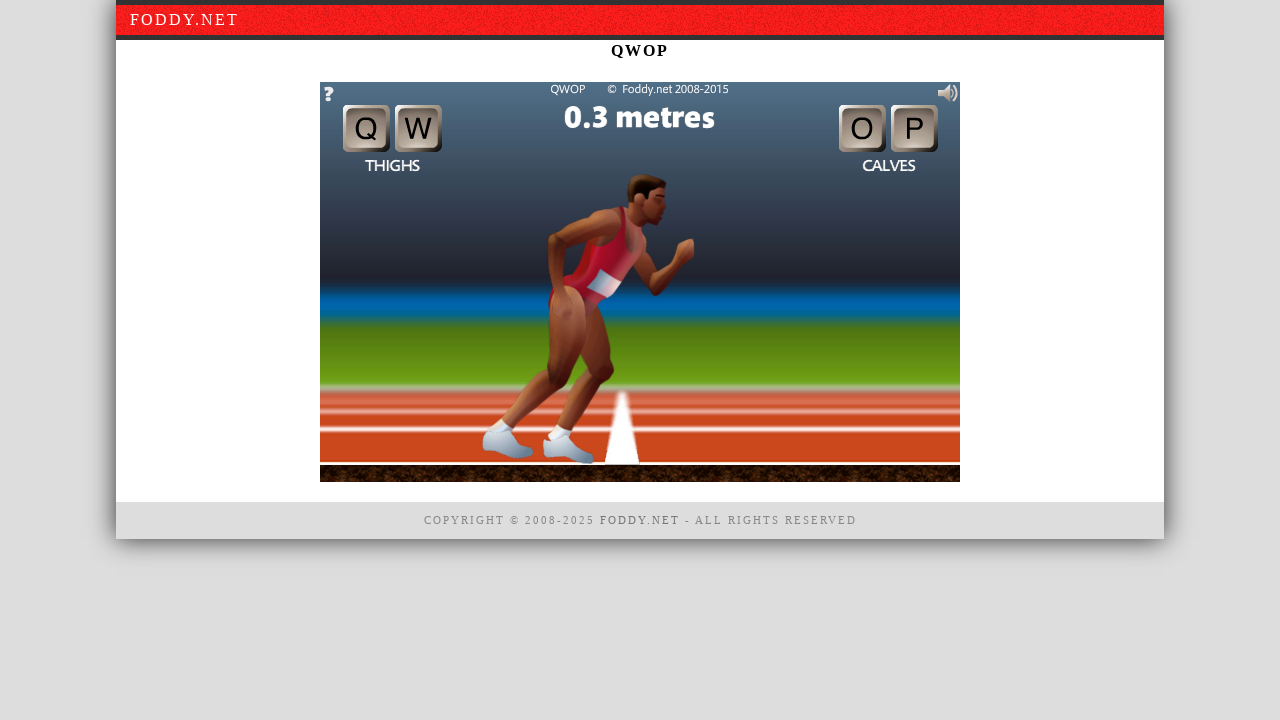

Pressed 'o' key to lean forward
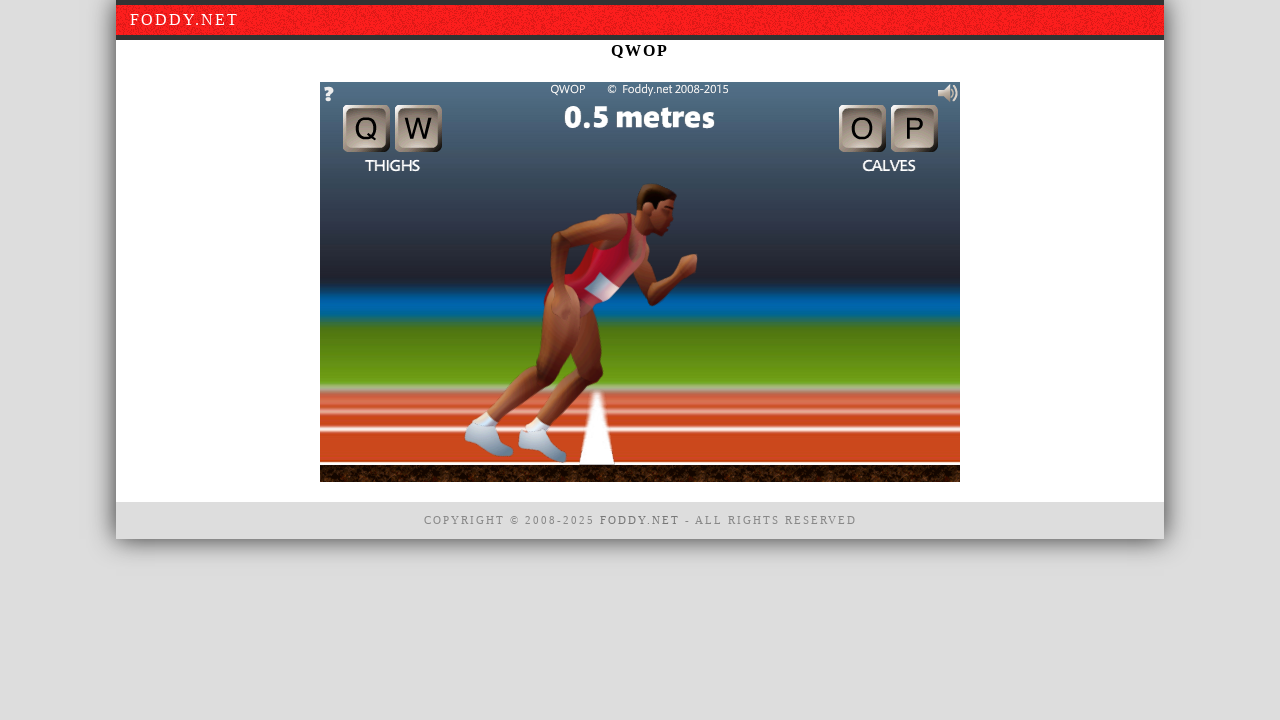

Pressed 'o' key to lean forward
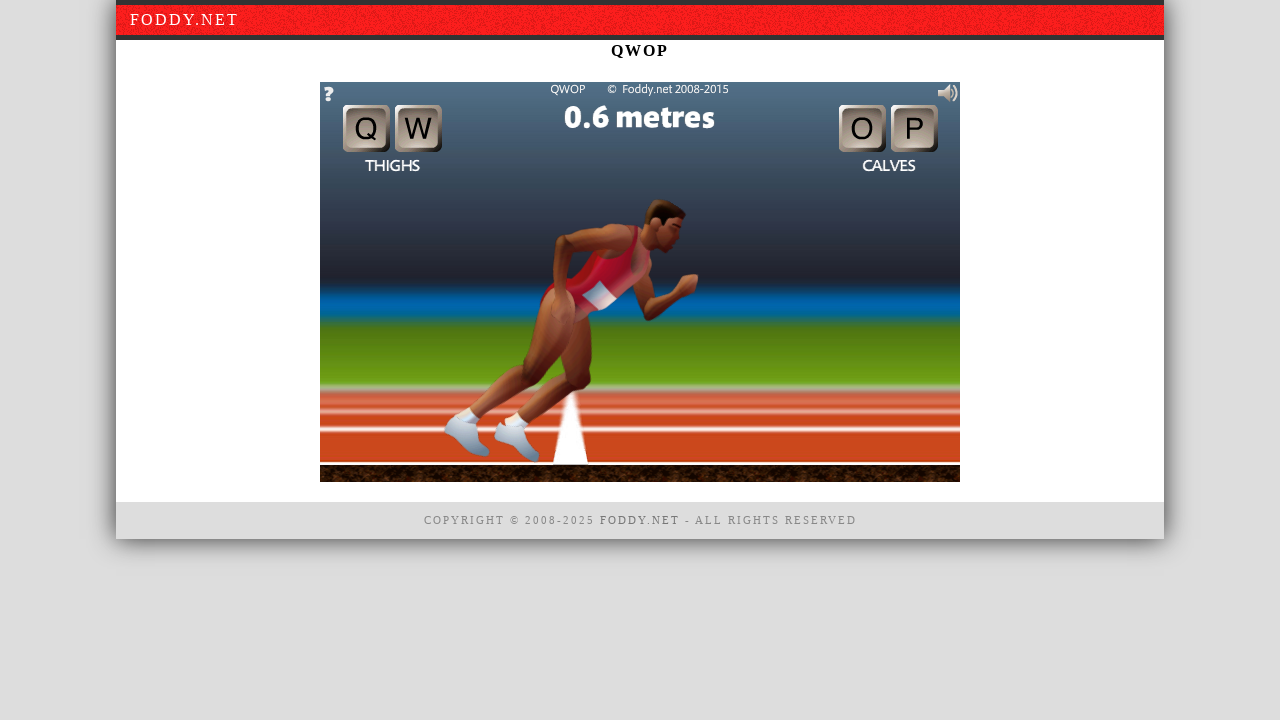

Pressed 'o' key to lean forward
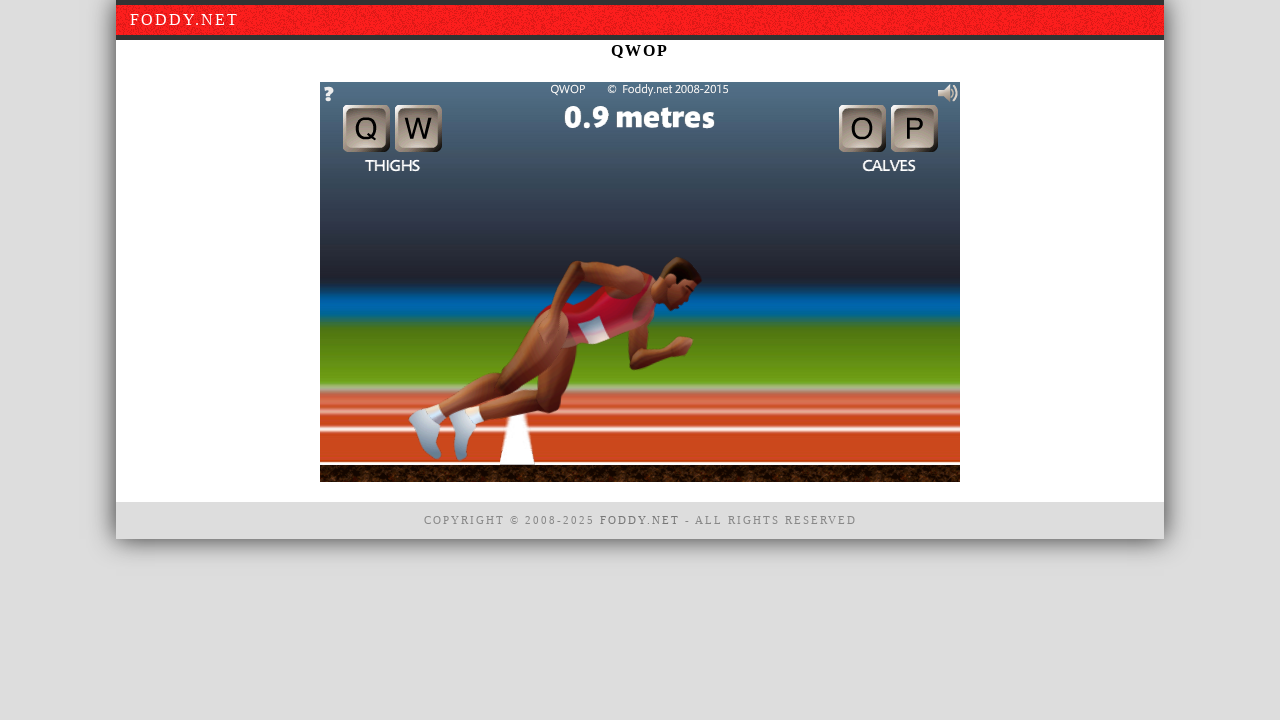

Pressed 'o' key to lean forward
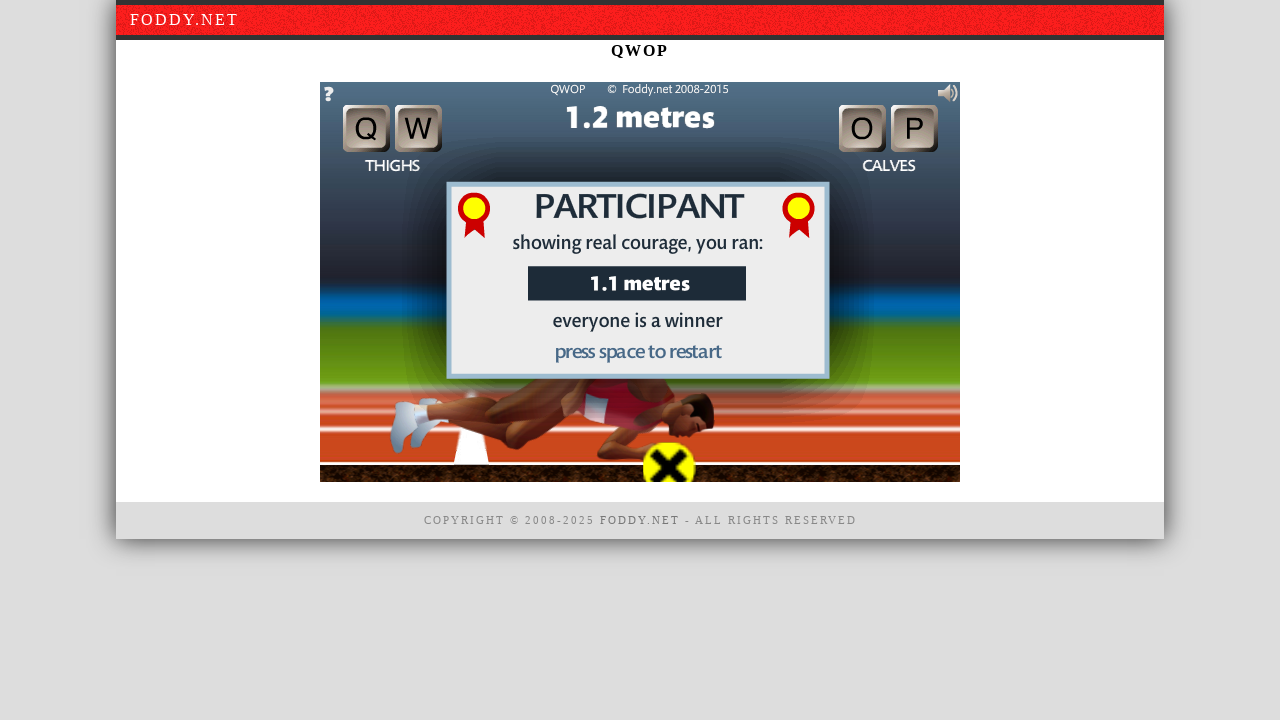

Pressed 'o' key to lean forward
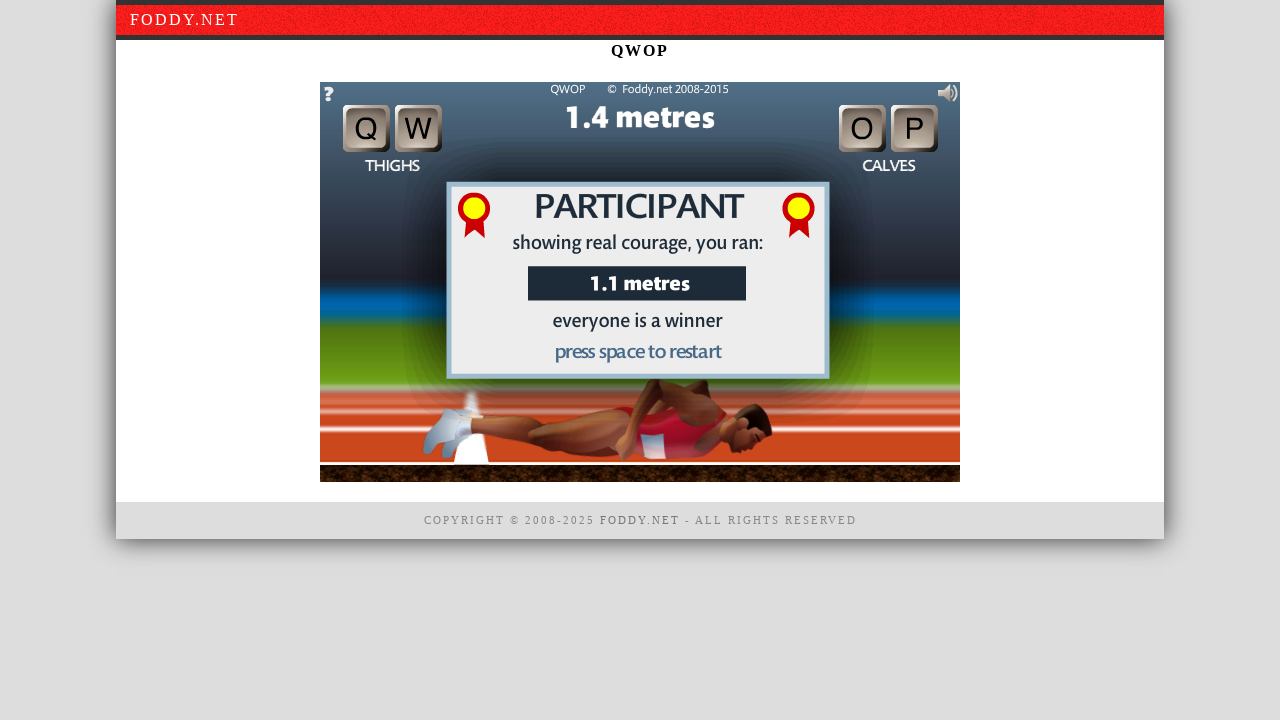

Pressed 'o' key to lean forward
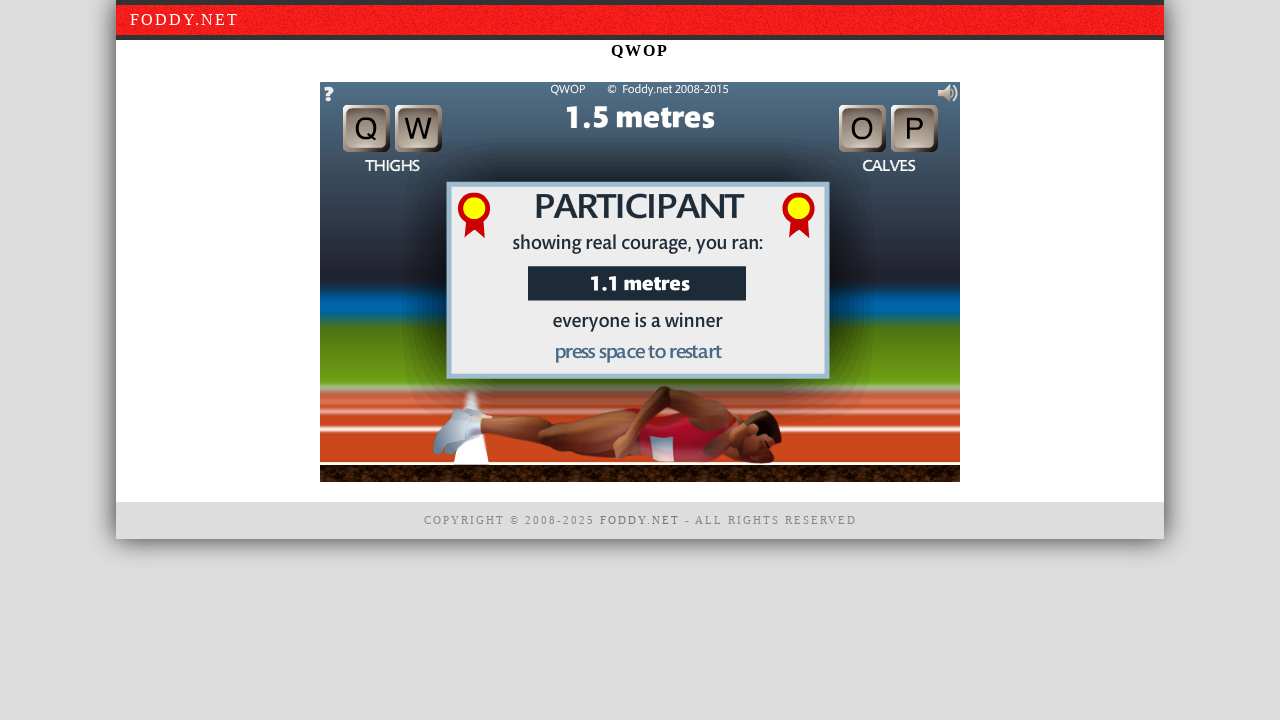

Pressed 'o' key to lean forward
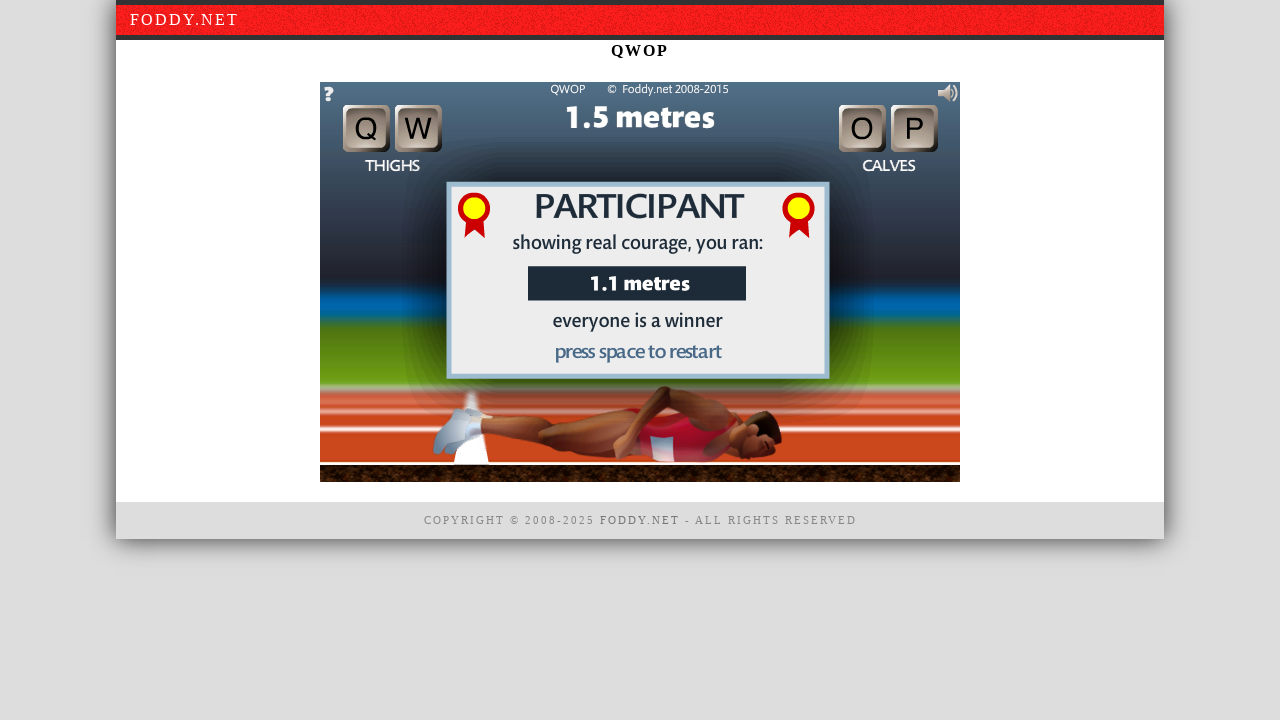

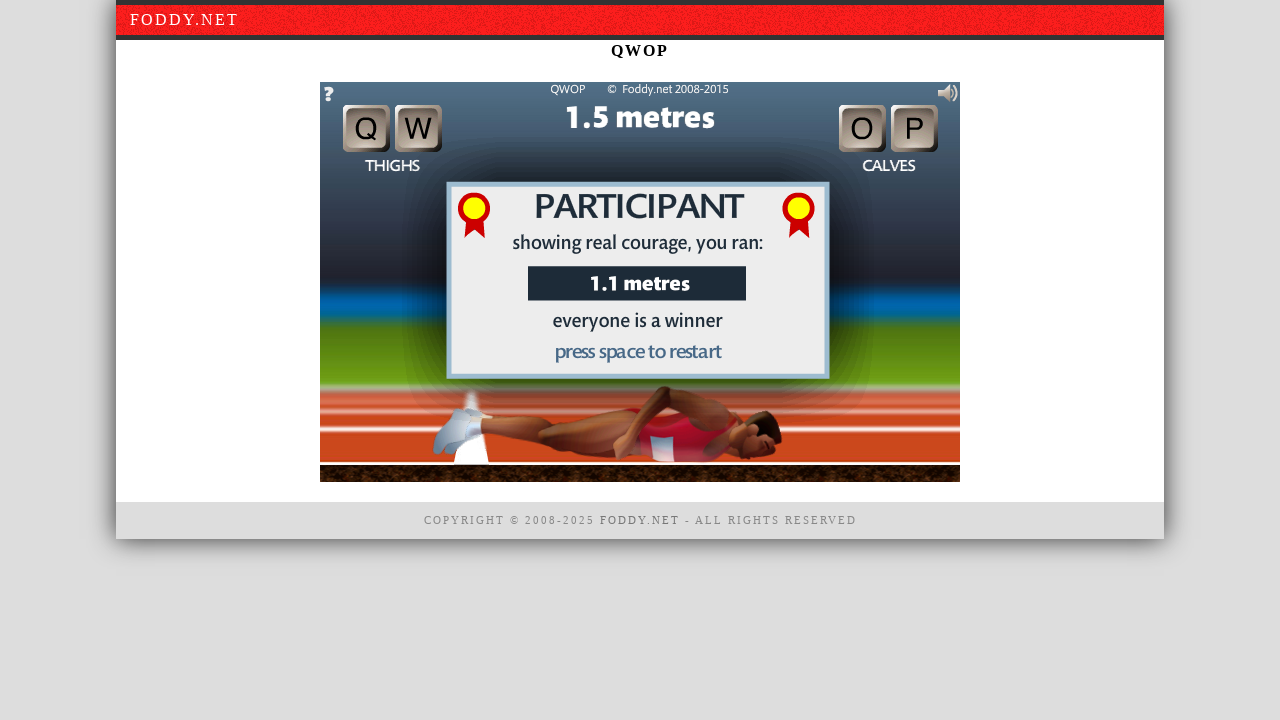